Tests the customer login flow on a demo banking application by clicking the Customer Login button, selecting a demo user (Harry Potter) from a dropdown, logging in, and clicking an action button.

Starting URL: https://www.globalsqa.com/angularJs-protractor/BankingProject/

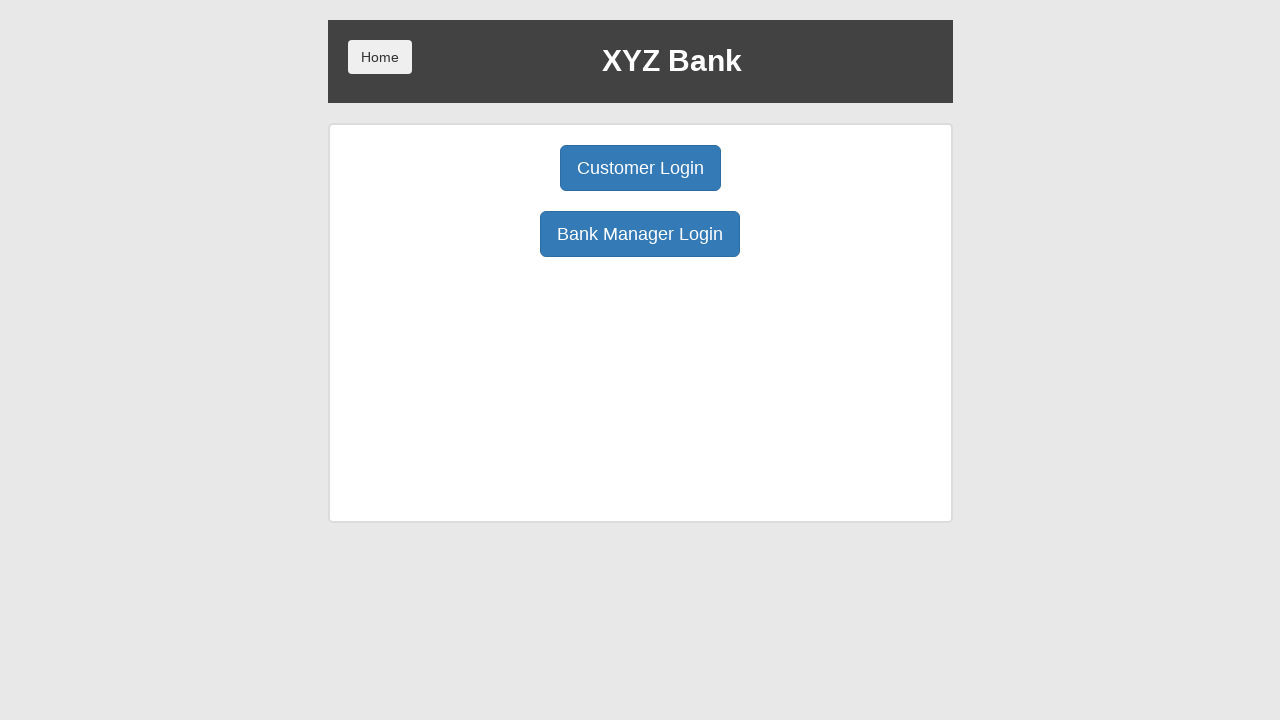

Clicked Customer Login button at (640, 168) on .center:nth-child(1) > .btn
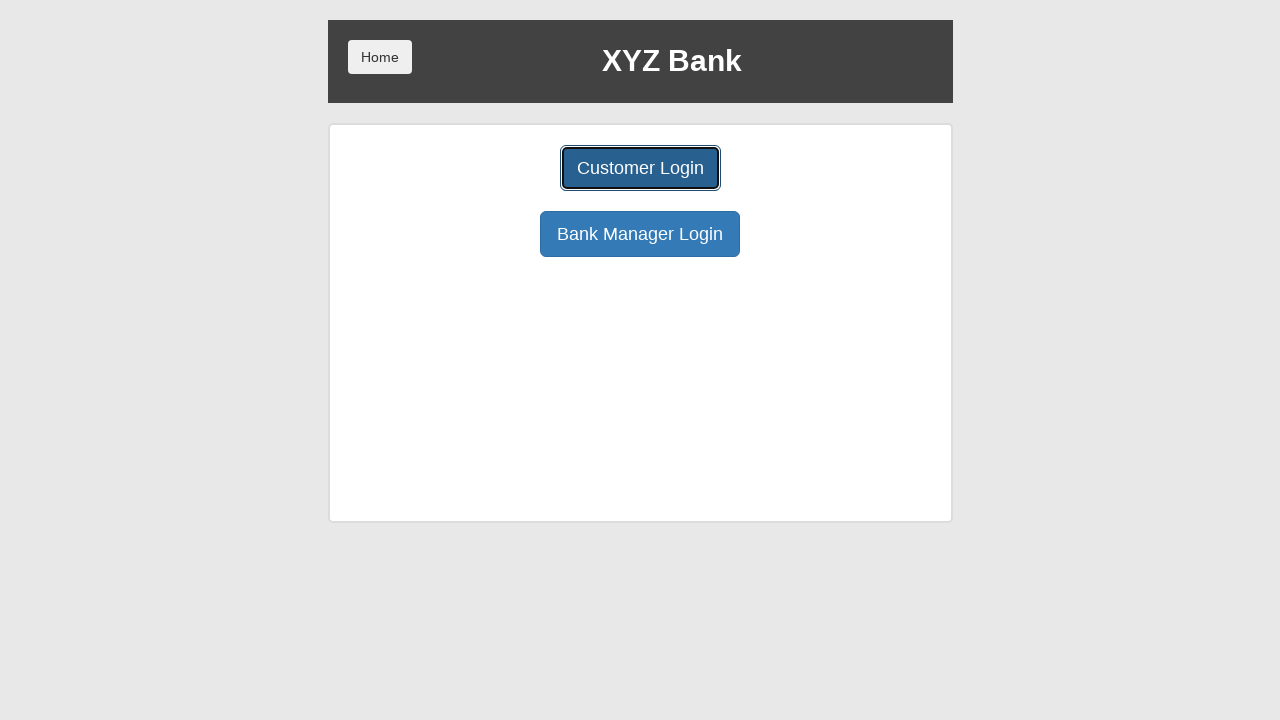

Clicked user select dropdown at (640, 187) on #userSelect
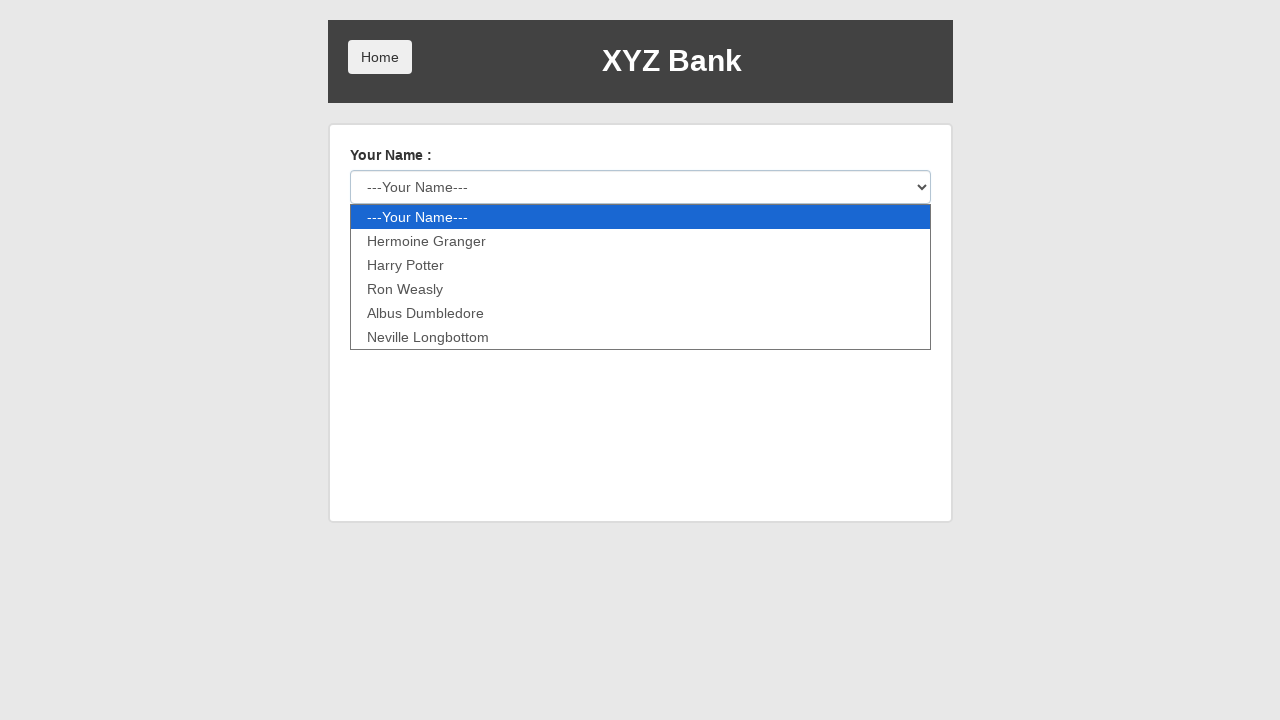

Selected Harry Potter from the user dropdown on #userSelect
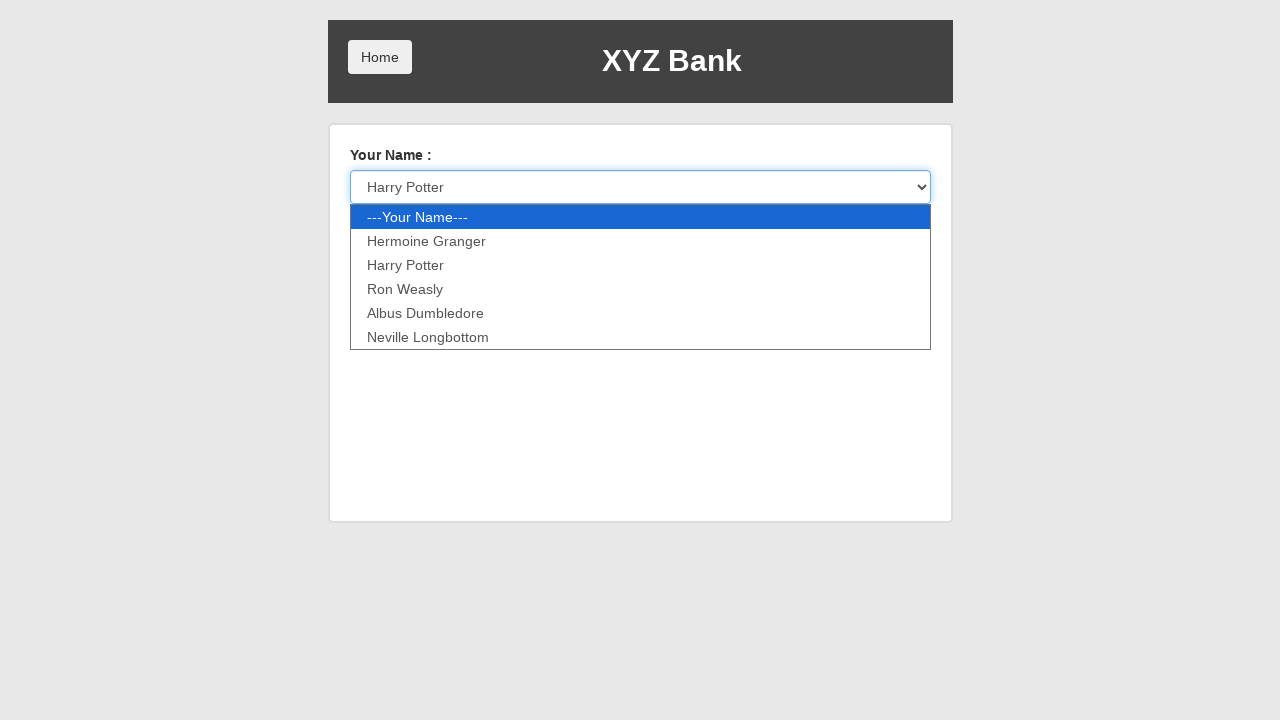

Clicked the Login button at (380, 236) on .btn-default
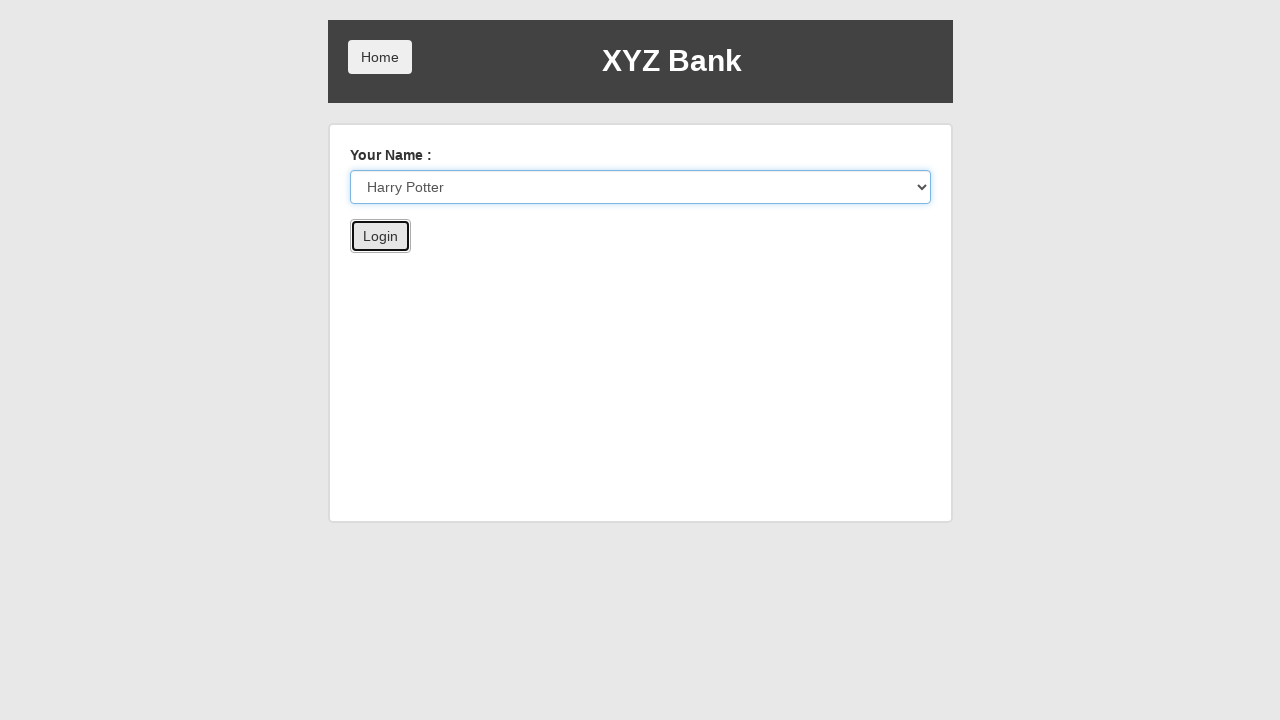

Clicked the action button at (652, 264) on .btn:nth-child(2)
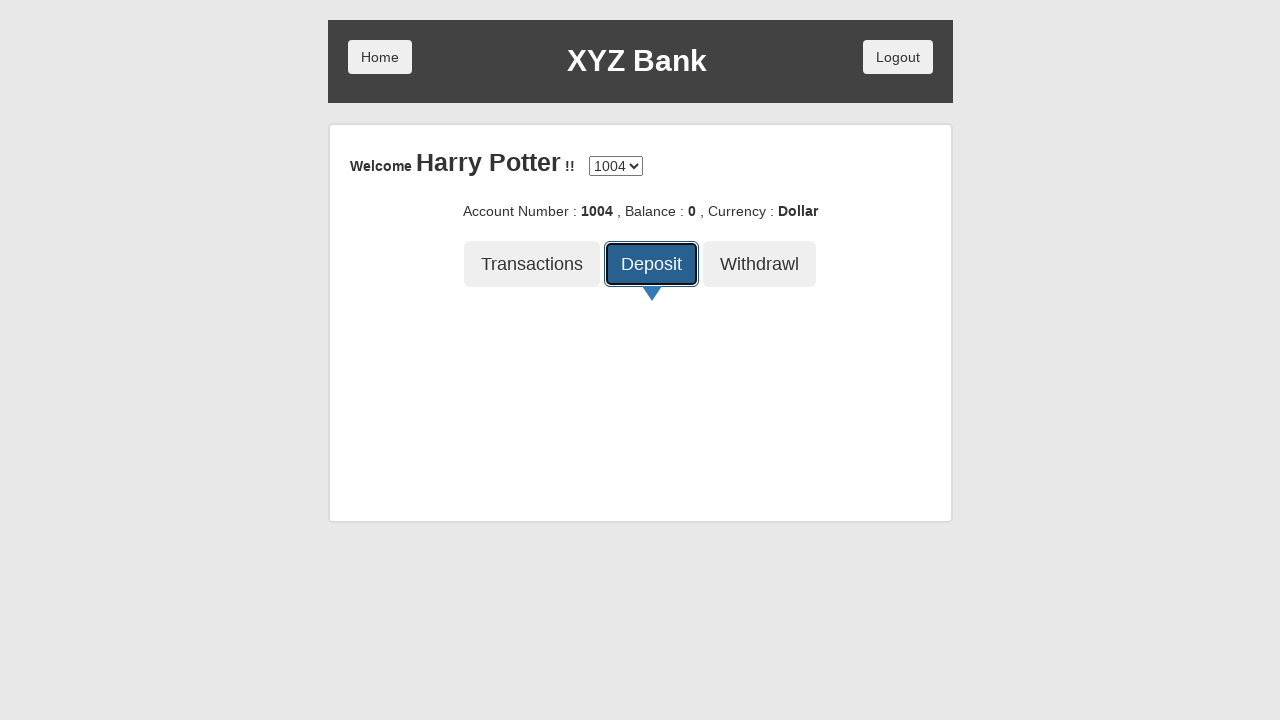

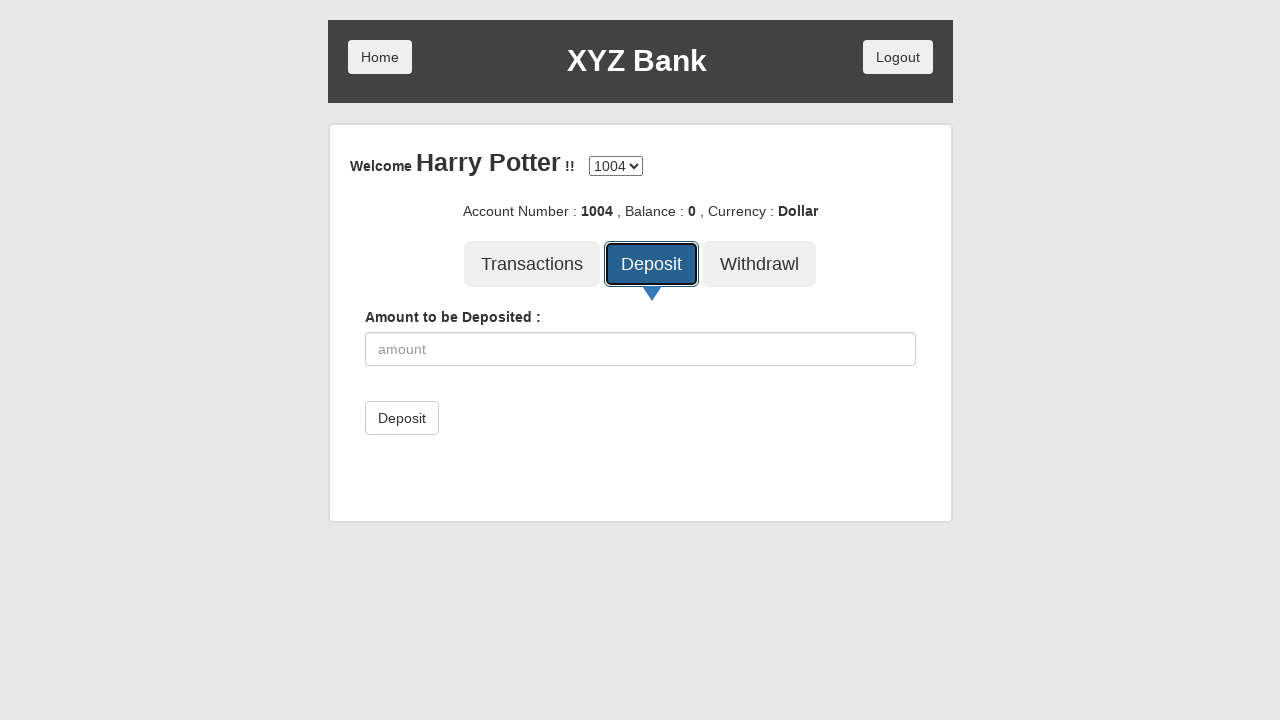